Tests dropdown selection and JavaScript alert handling on a practice page by selecting an option from a dropdown menu and accepting an alert dialog.

Starting URL: https://omayo.blogspot.com/

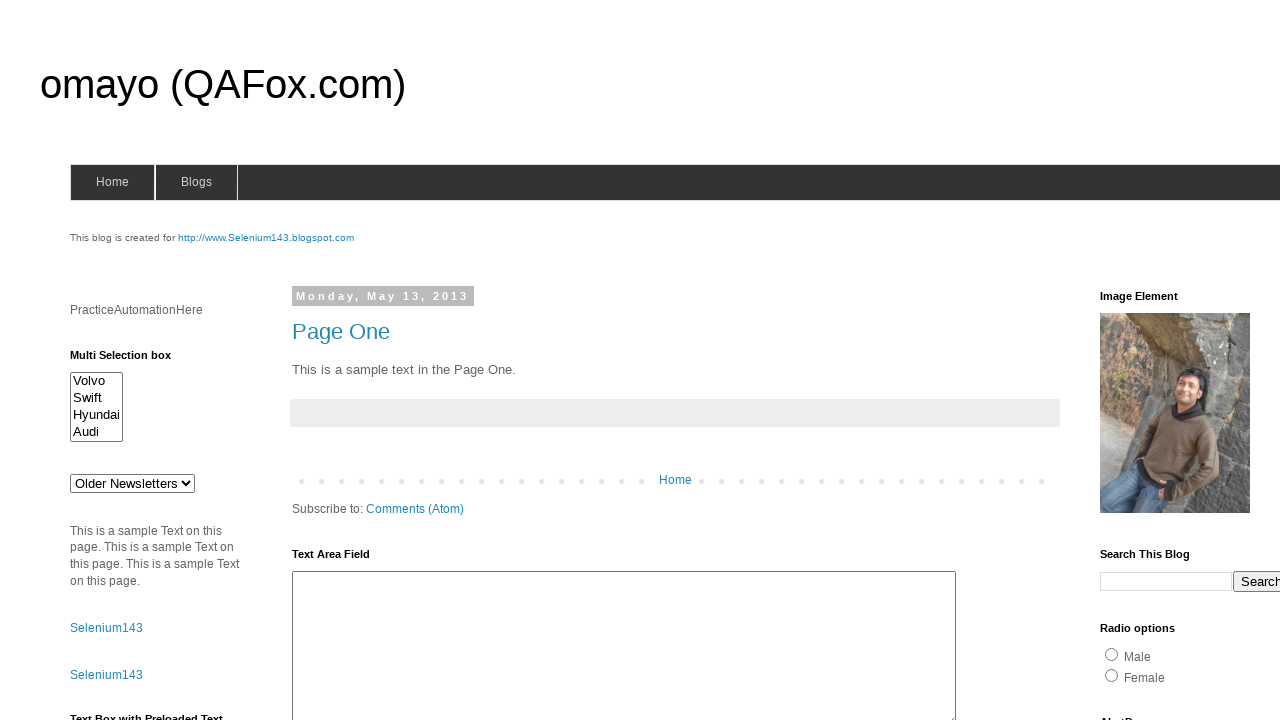

Selected 'def' option from dropdown menu on #drop1
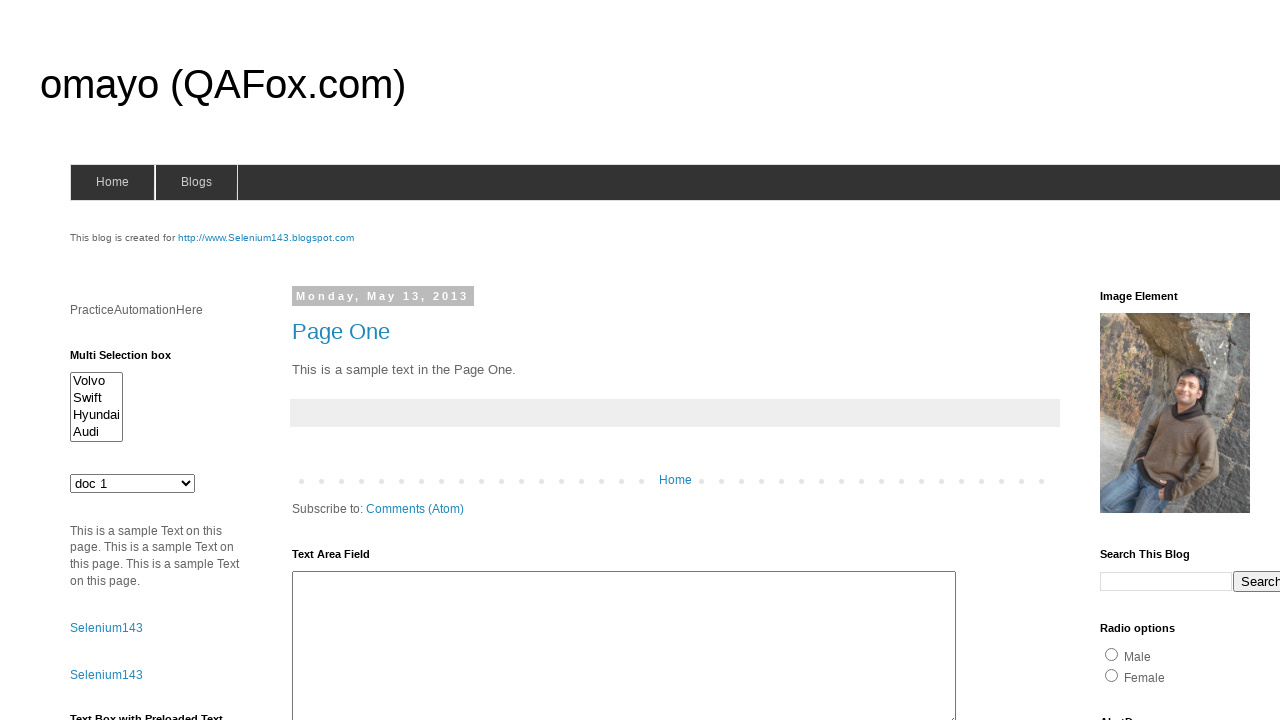

Set up dialog handler to accept alert
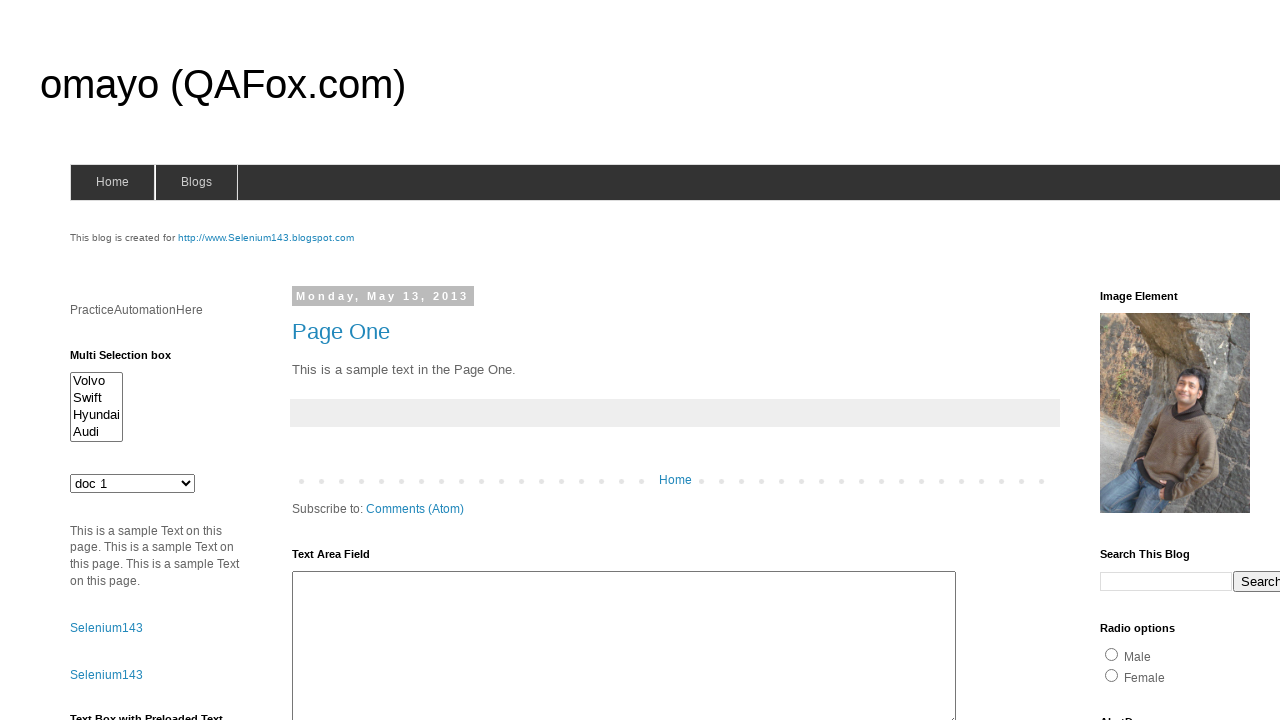

Clicked button to trigger alert dialog at (1154, 361) on #alert1
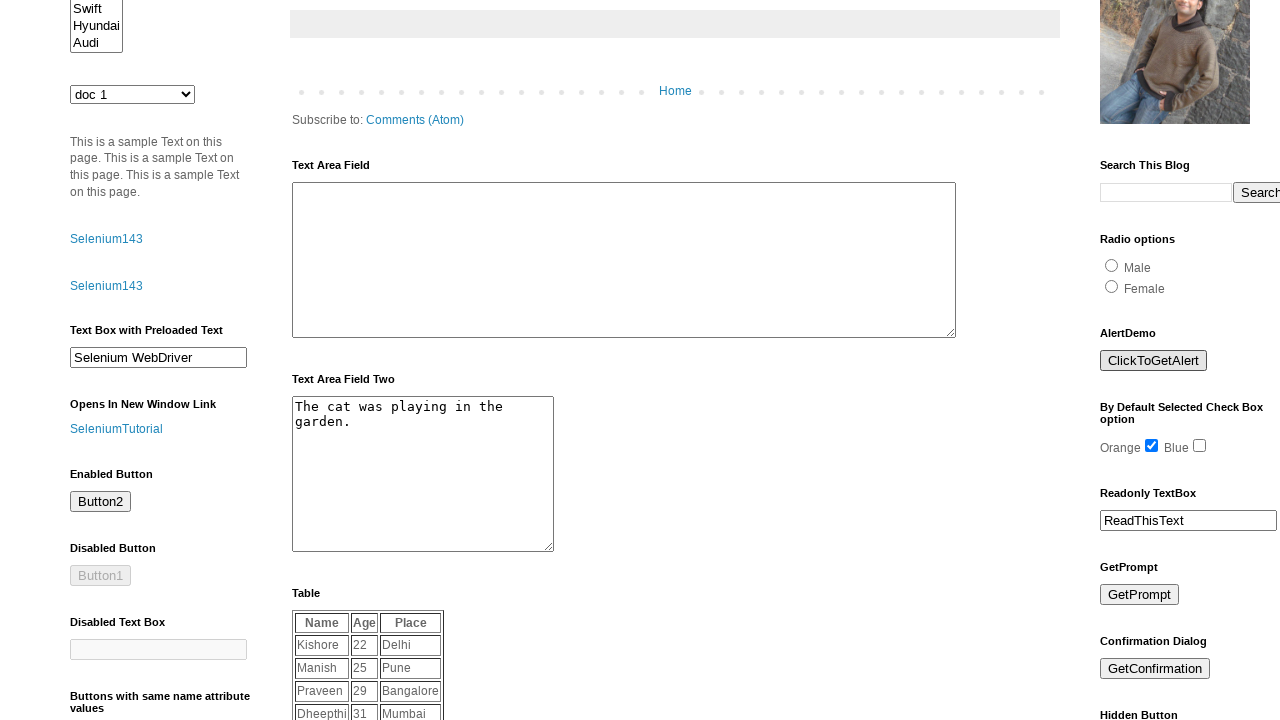

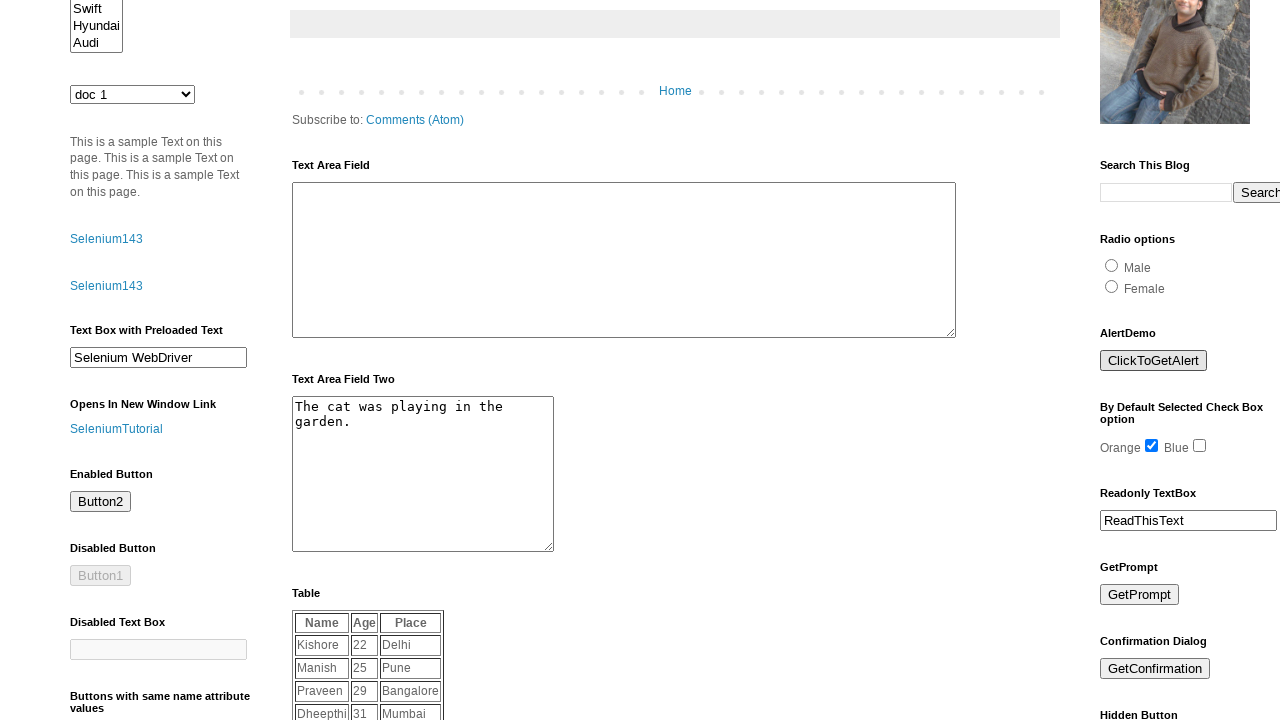